Tests navigation from login page through inventory page to the About page by logging in, clicking the burger menu, and selecting the About option

Starting URL: https://www.saucedemo.com/

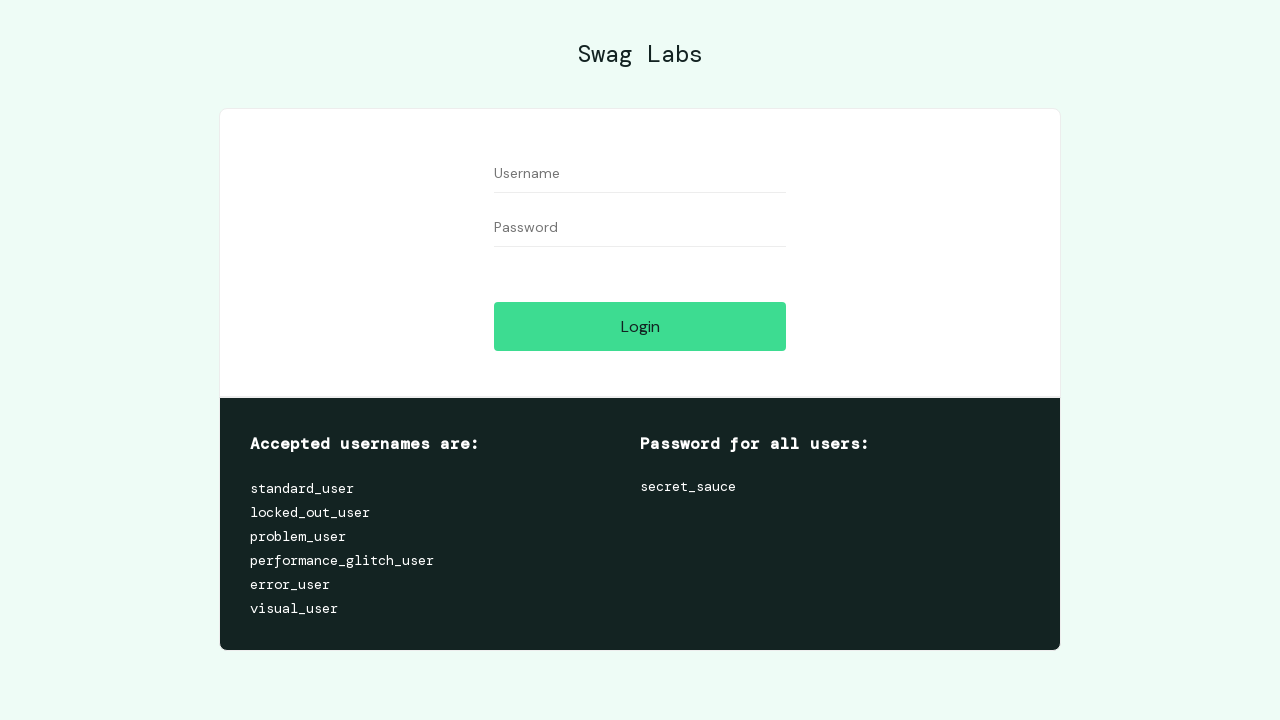

Filled username field with 'standard_user' on input[name='user-name']
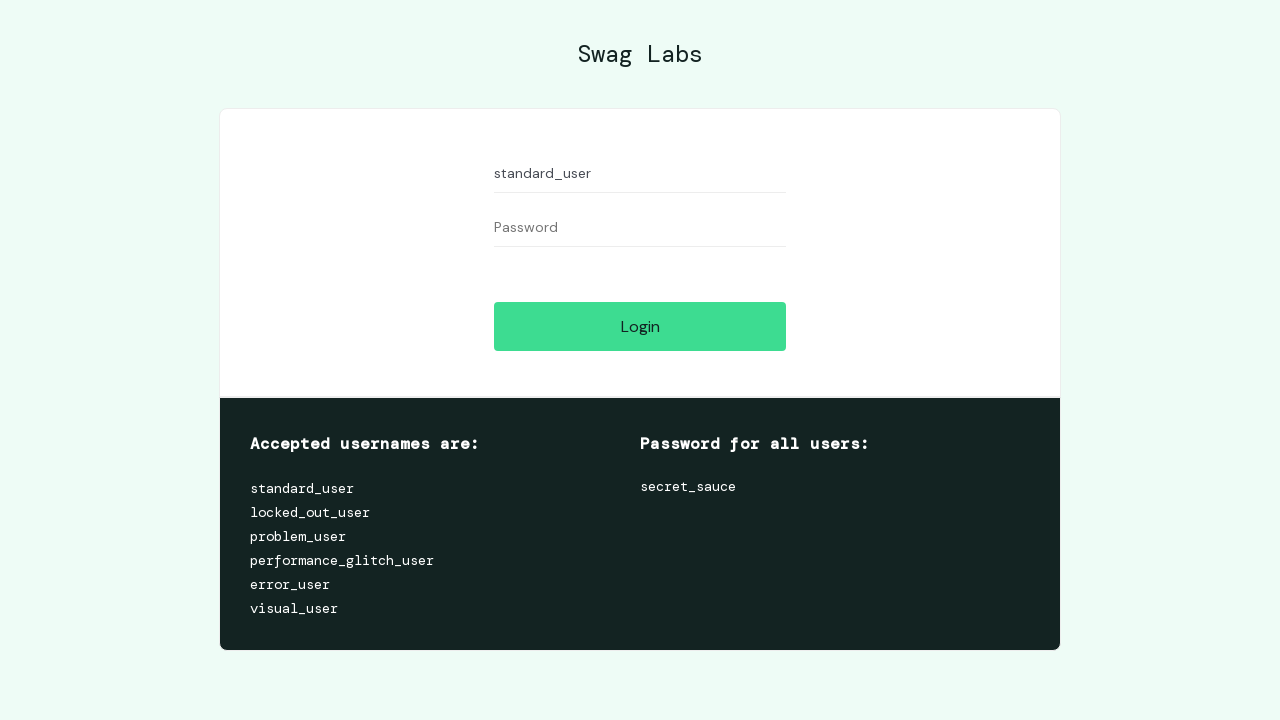

Filled password field with 'secret_sauce' on #password
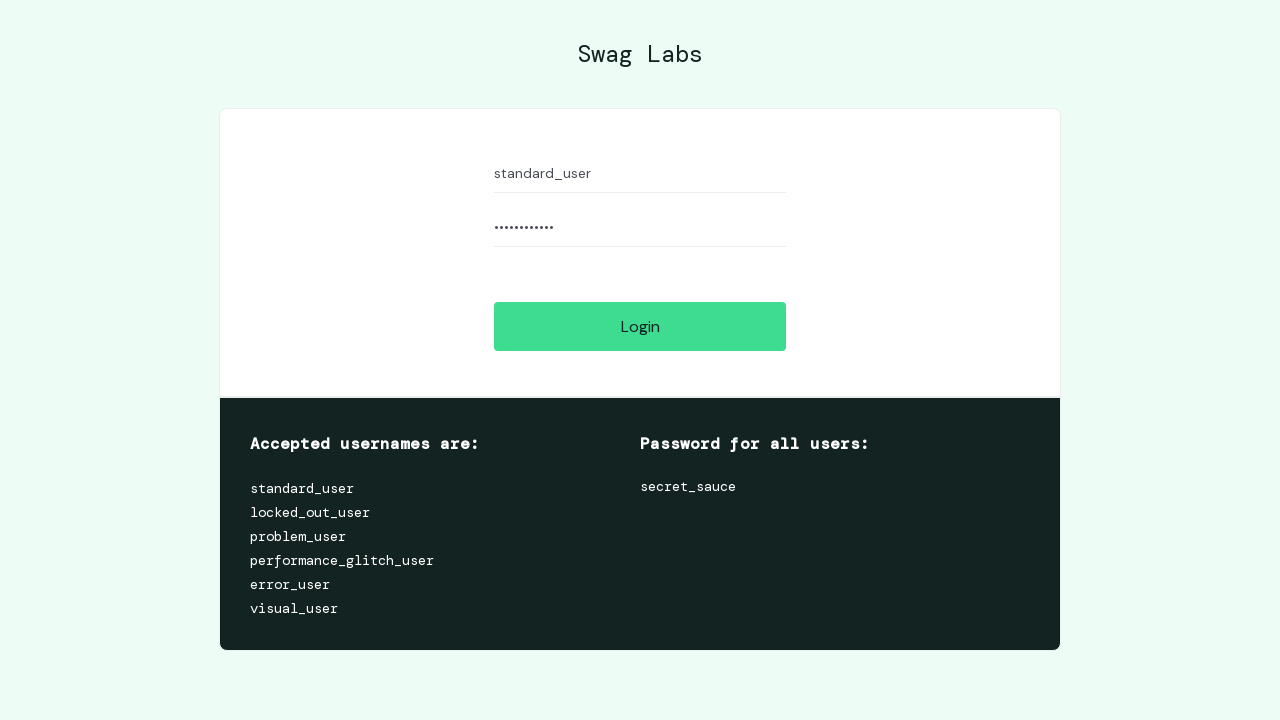

Clicked login button on login page at (640, 326) on #login-button
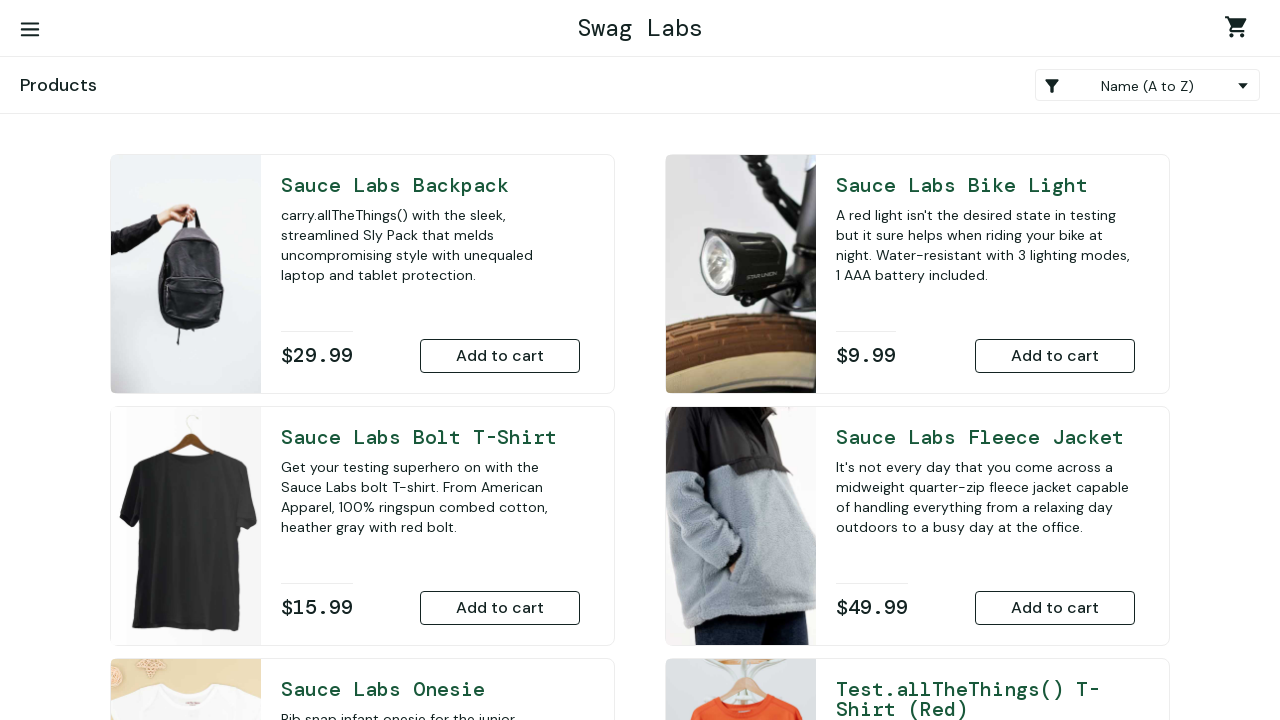

Burger menu button appeared on inventory page
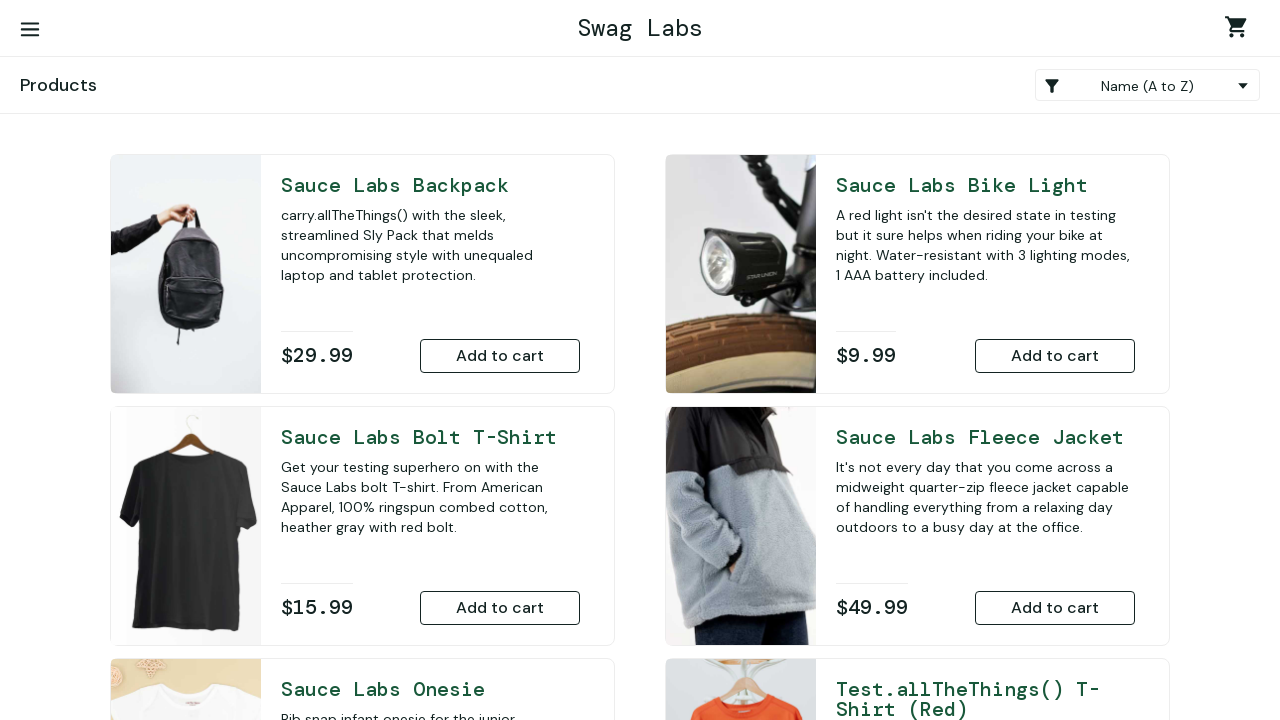

Clicked burger menu button to open navigation menu at (30, 30) on #react-burger-menu-btn
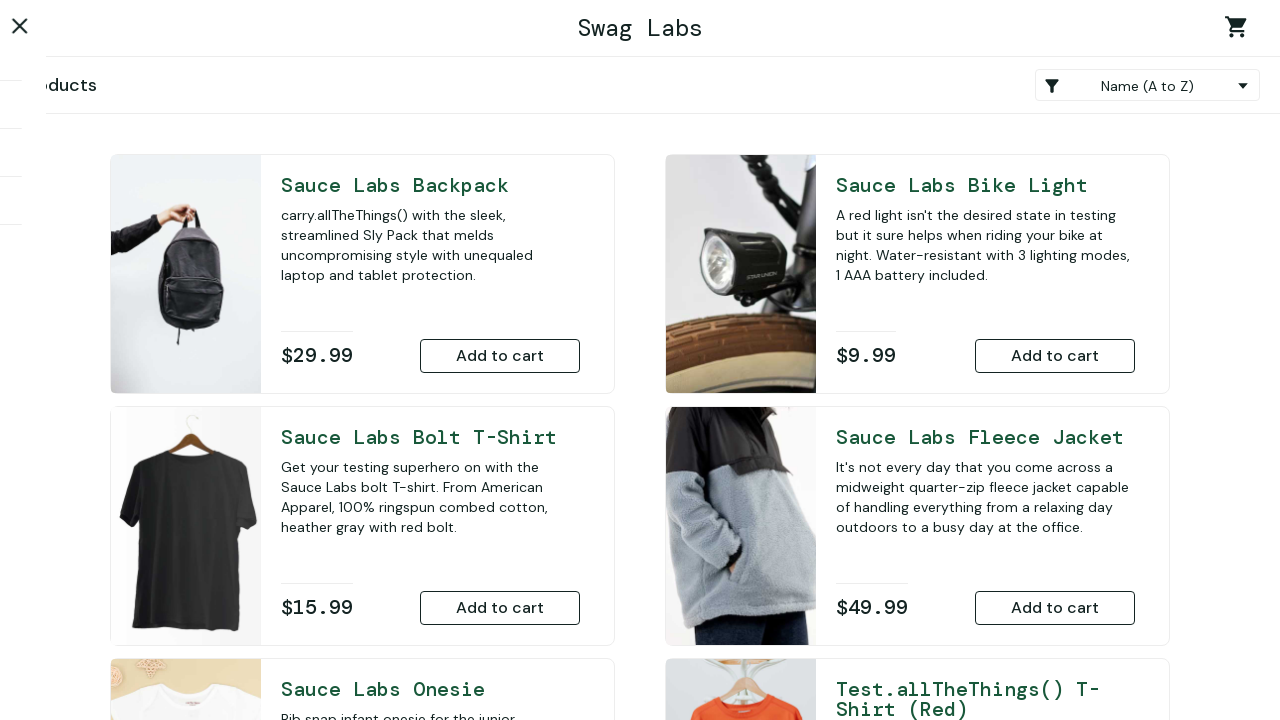

Burger menu opened successfully
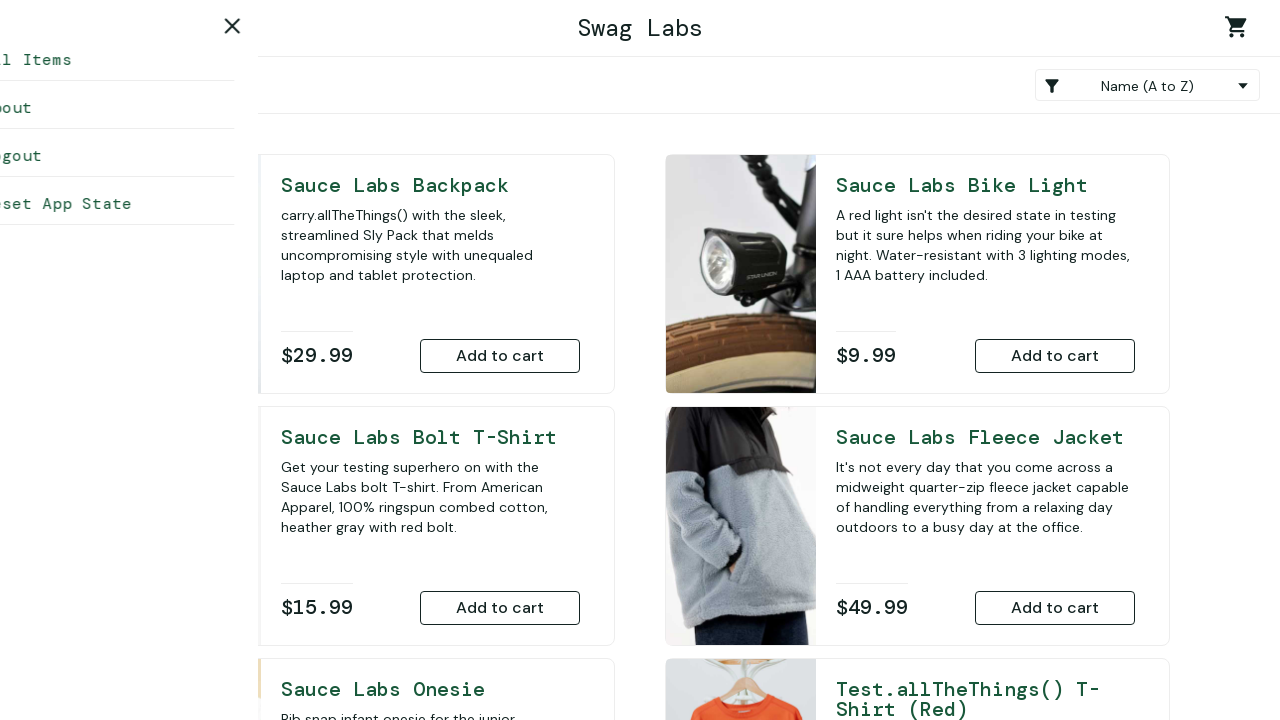

About sidebar link is visible
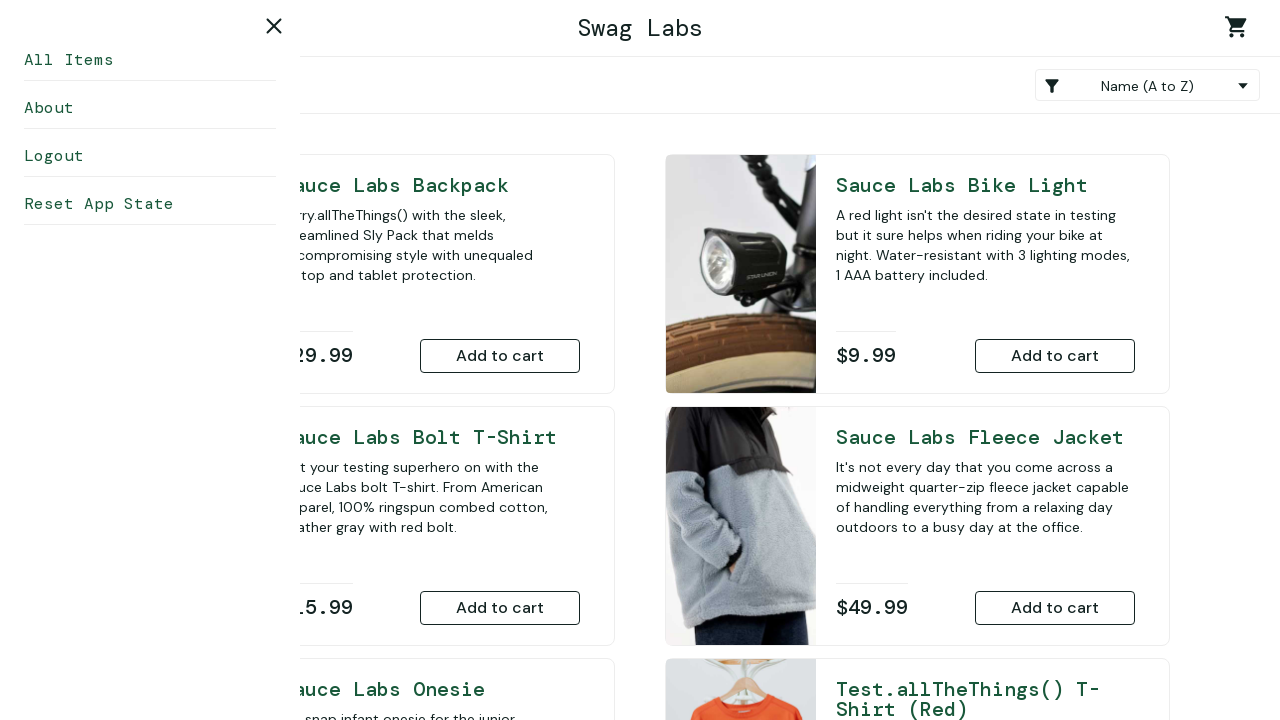

Clicked About option in sidebar menu at (150, 108) on #about_sidebar_link
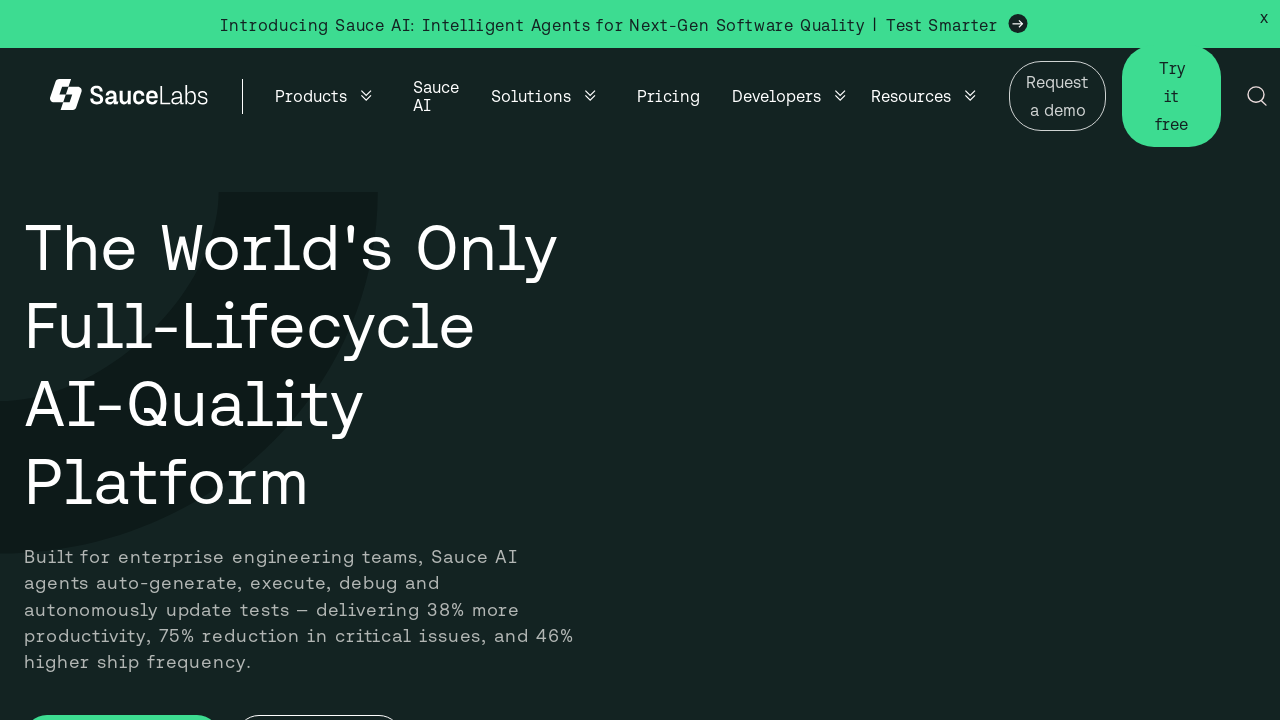

Successfully navigated to saucelabs.com
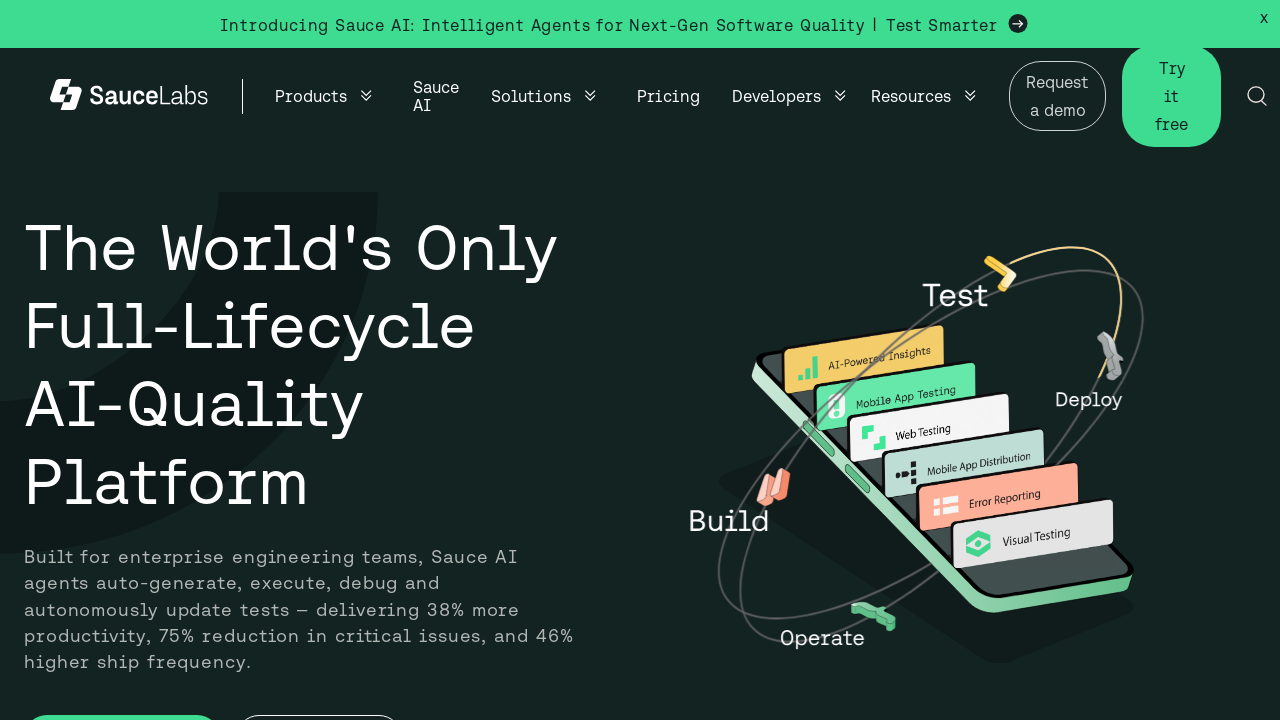

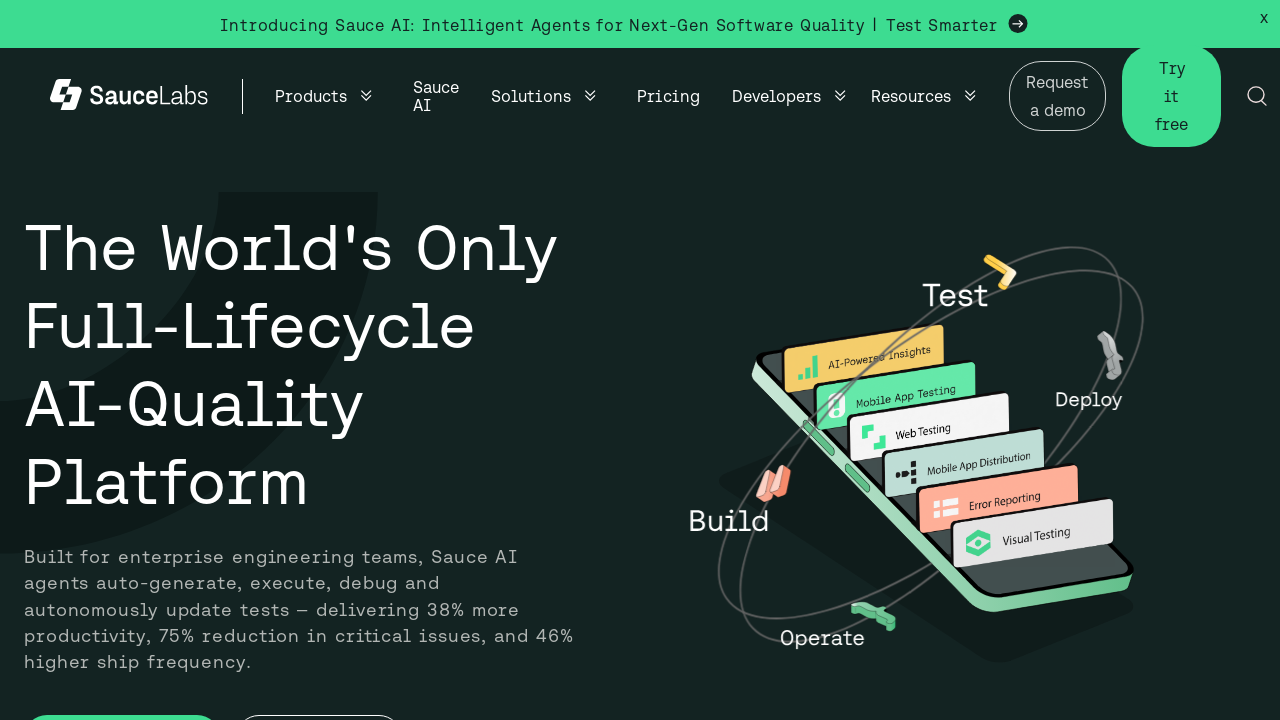